Tests scrolling functionality on W3Schools HTML page by scrolling to a specific element ("HTML Tag List" link) using action chains, then scrolling back to the top of the page.

Starting URL: https://www.w3schools.com/html

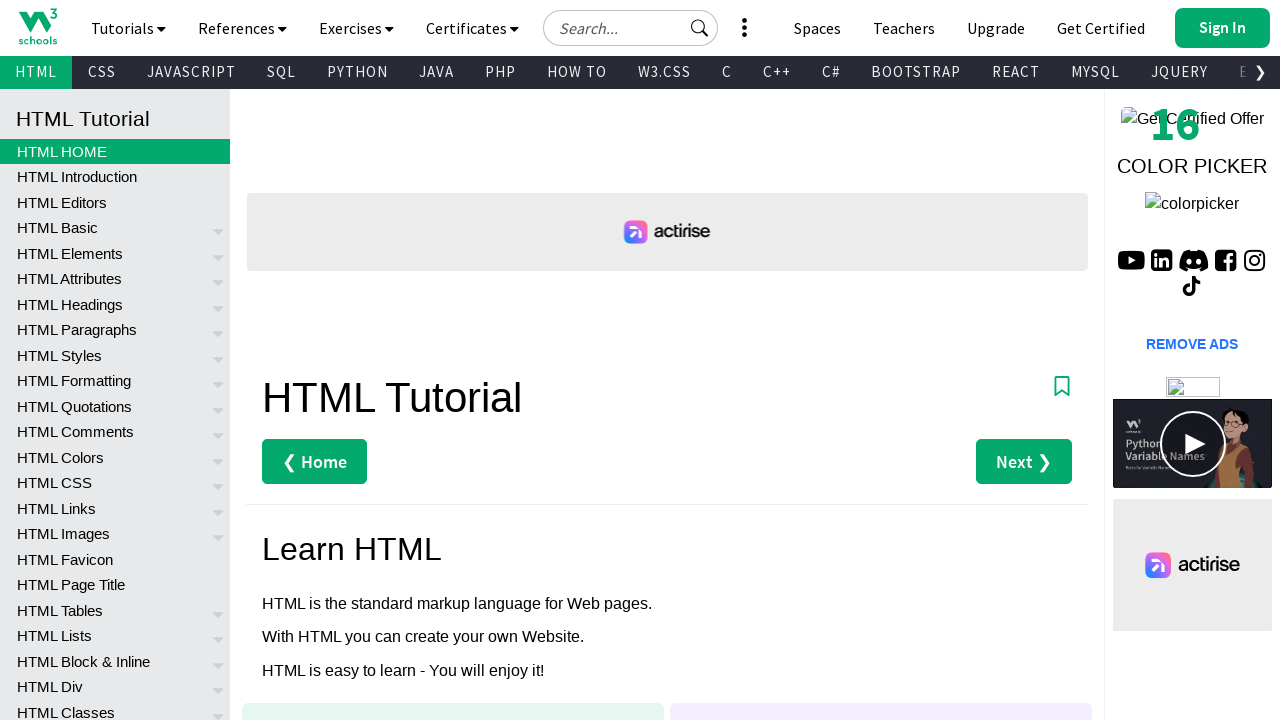

Located 'HTML Tag List' link element
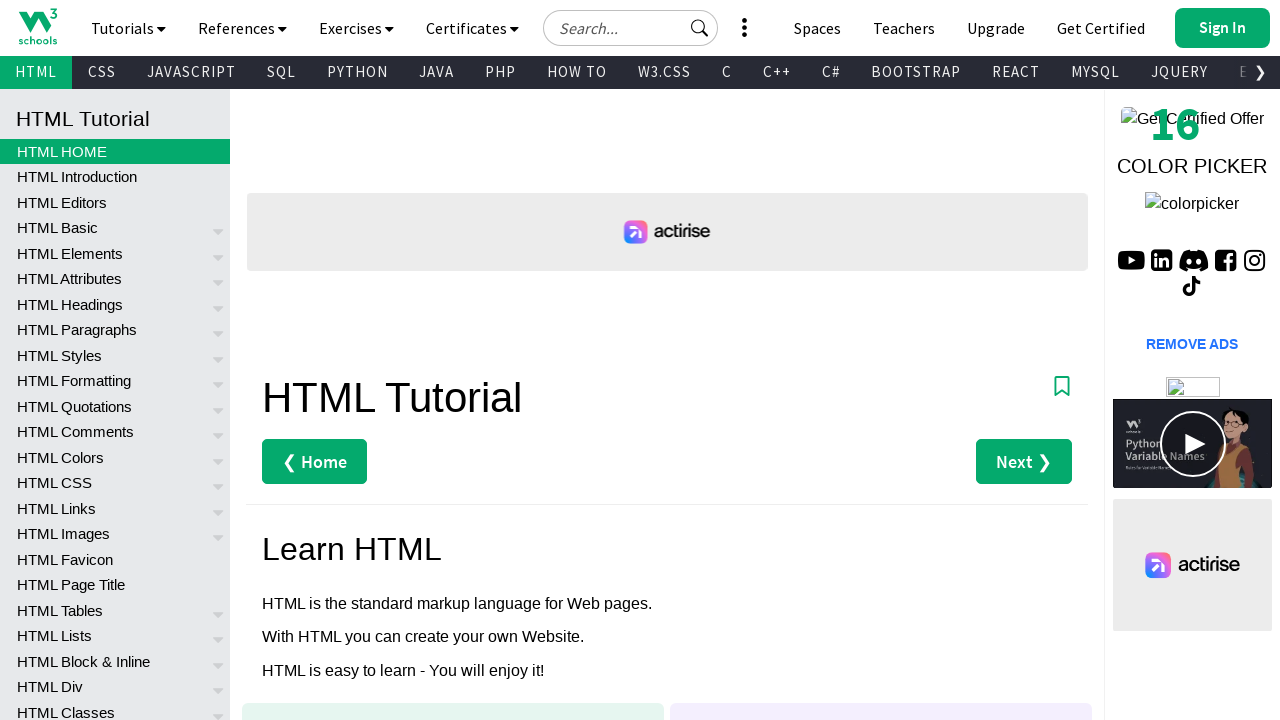

Scrolled to 'HTML Tag List' element into view
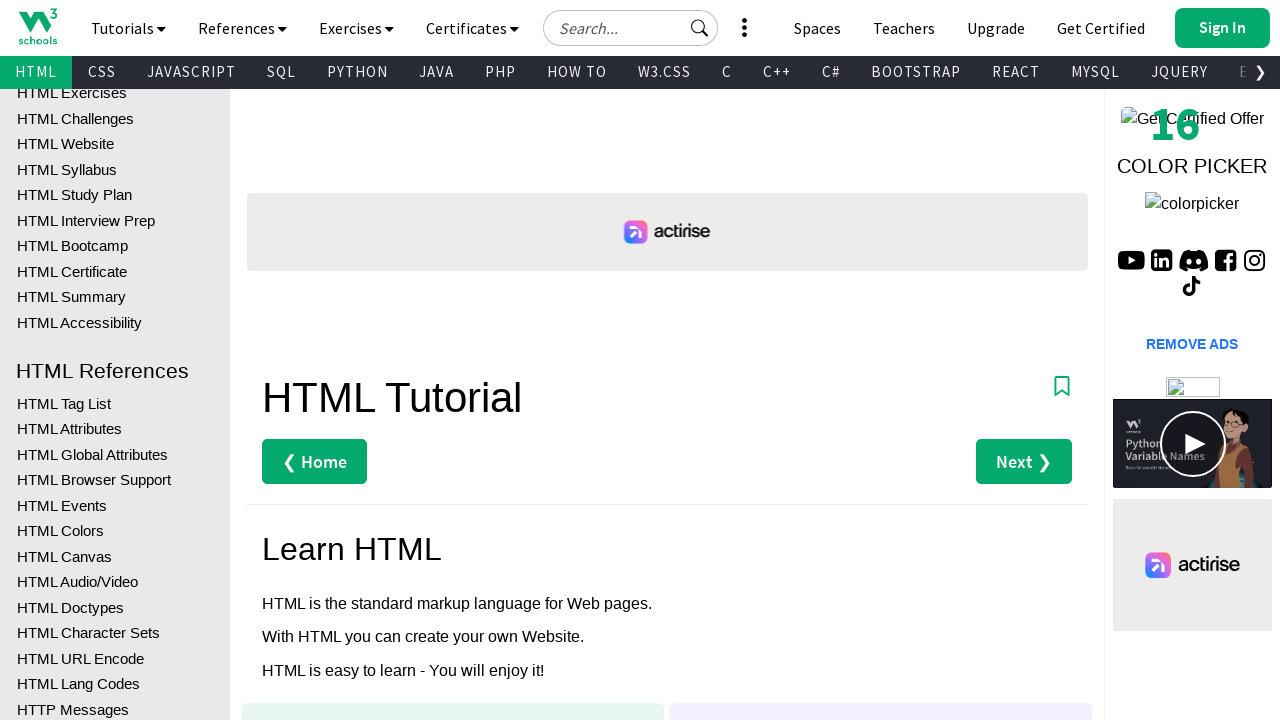

Waited 1000ms for scroll animation to complete
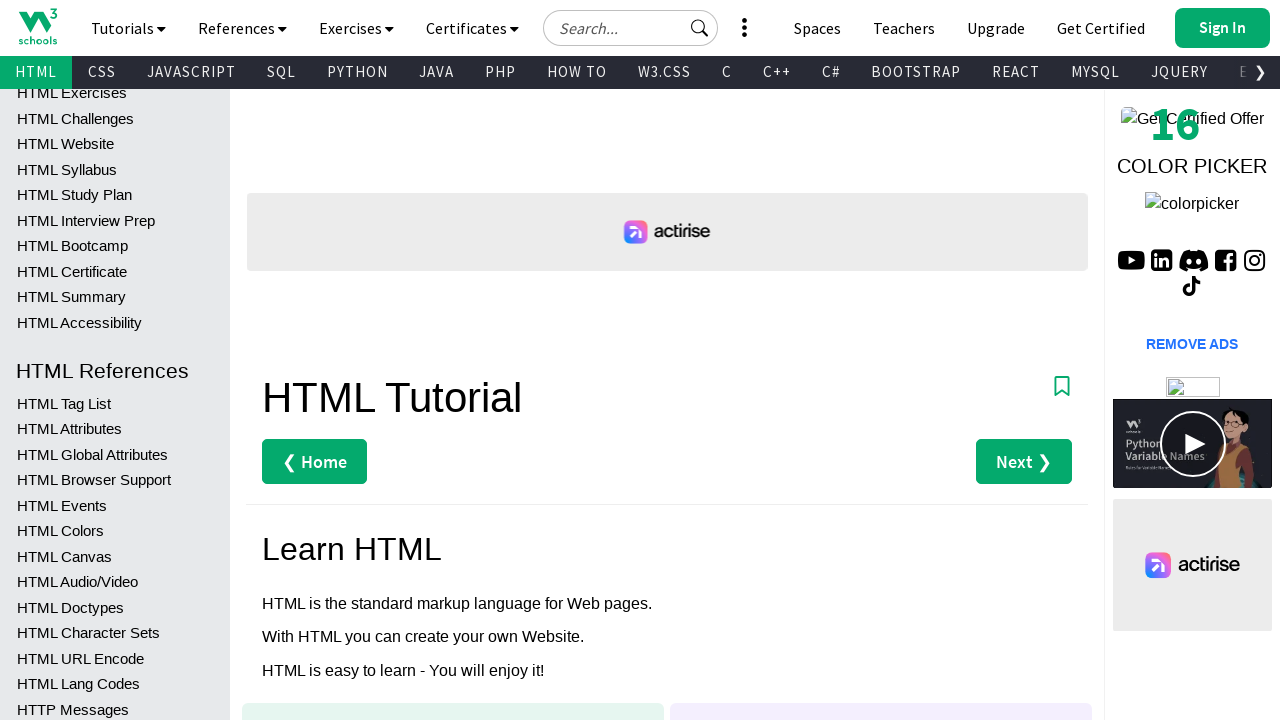

Scrolled back to top of page
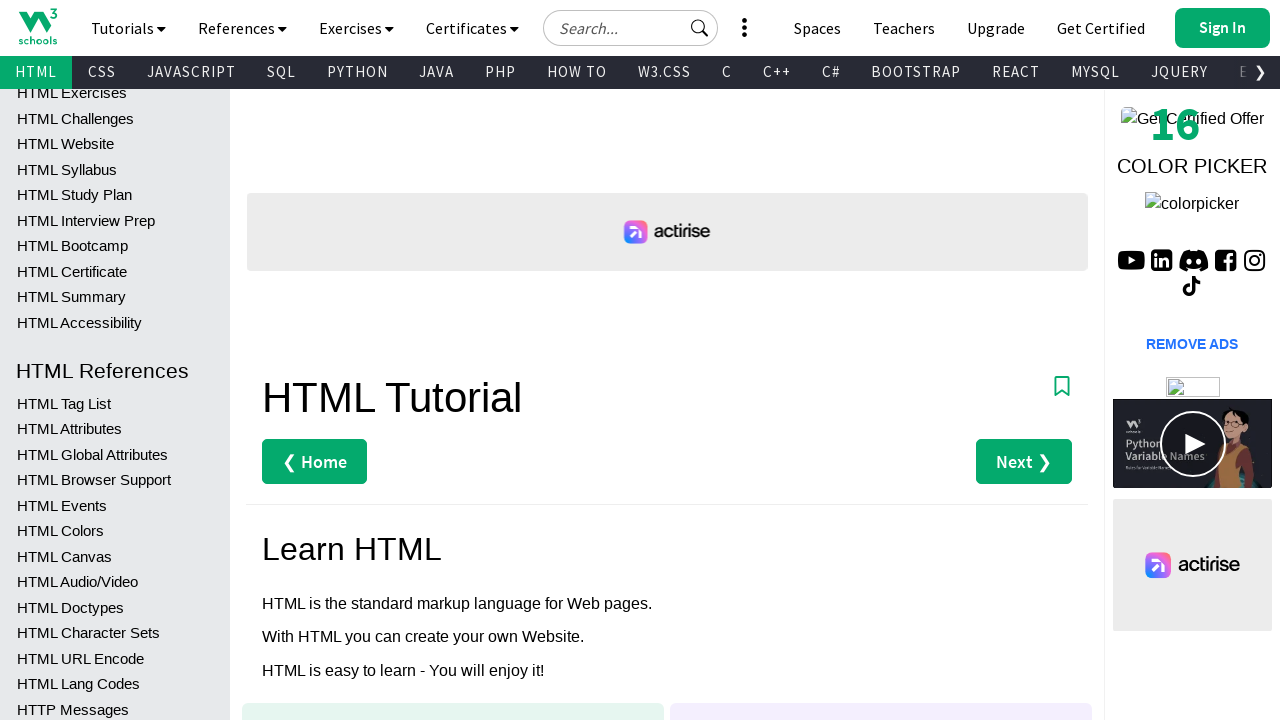

Waited 1000ms to observe page at top position
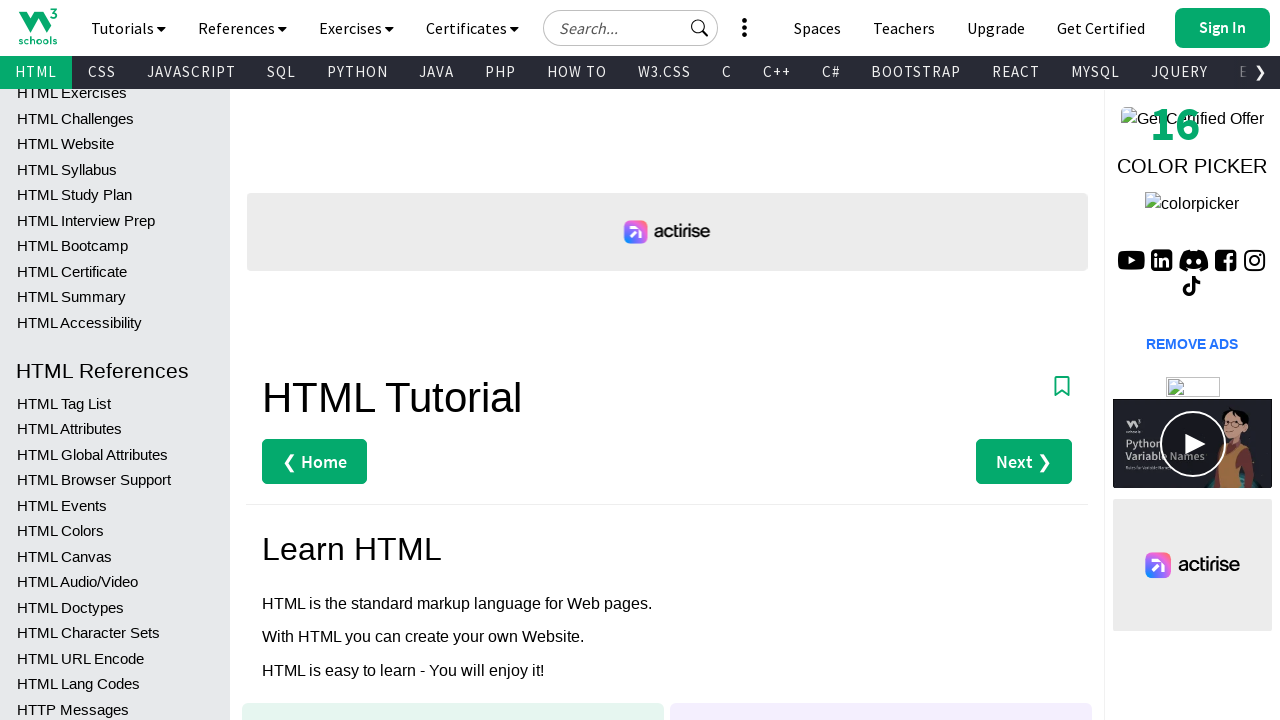

Retrieved bounding box coordinates of 'HTML Tag List' element
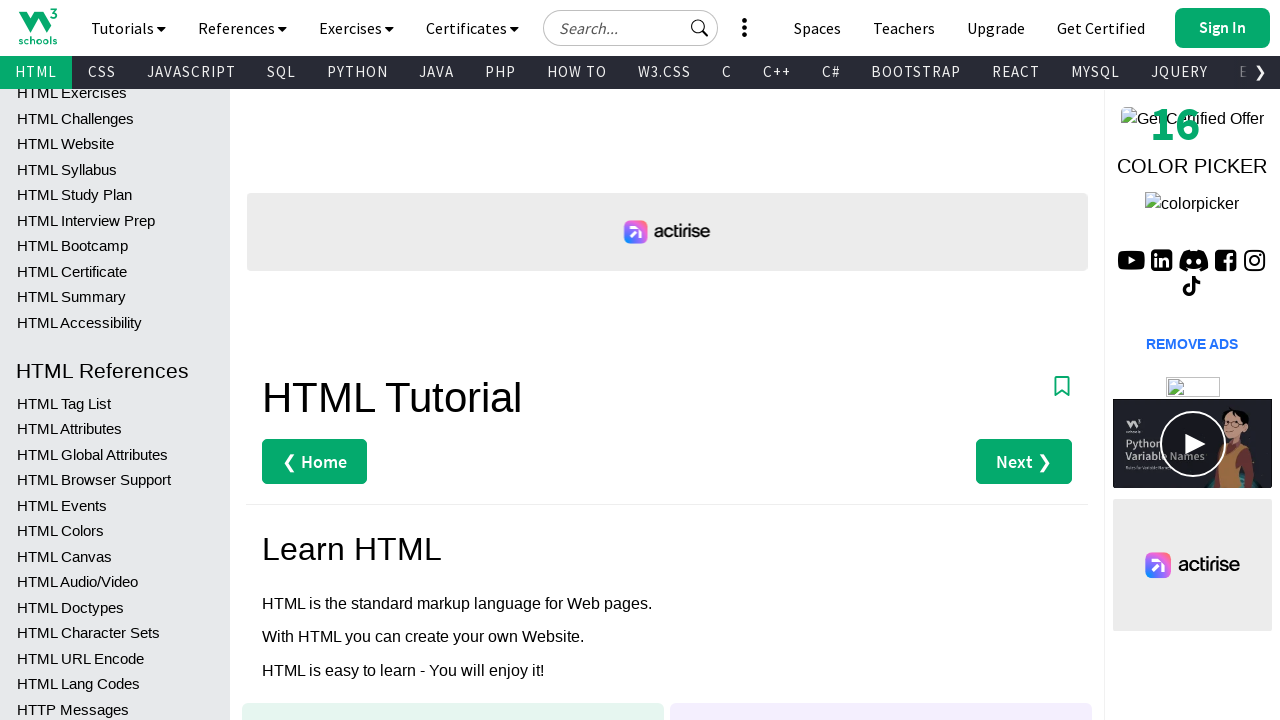

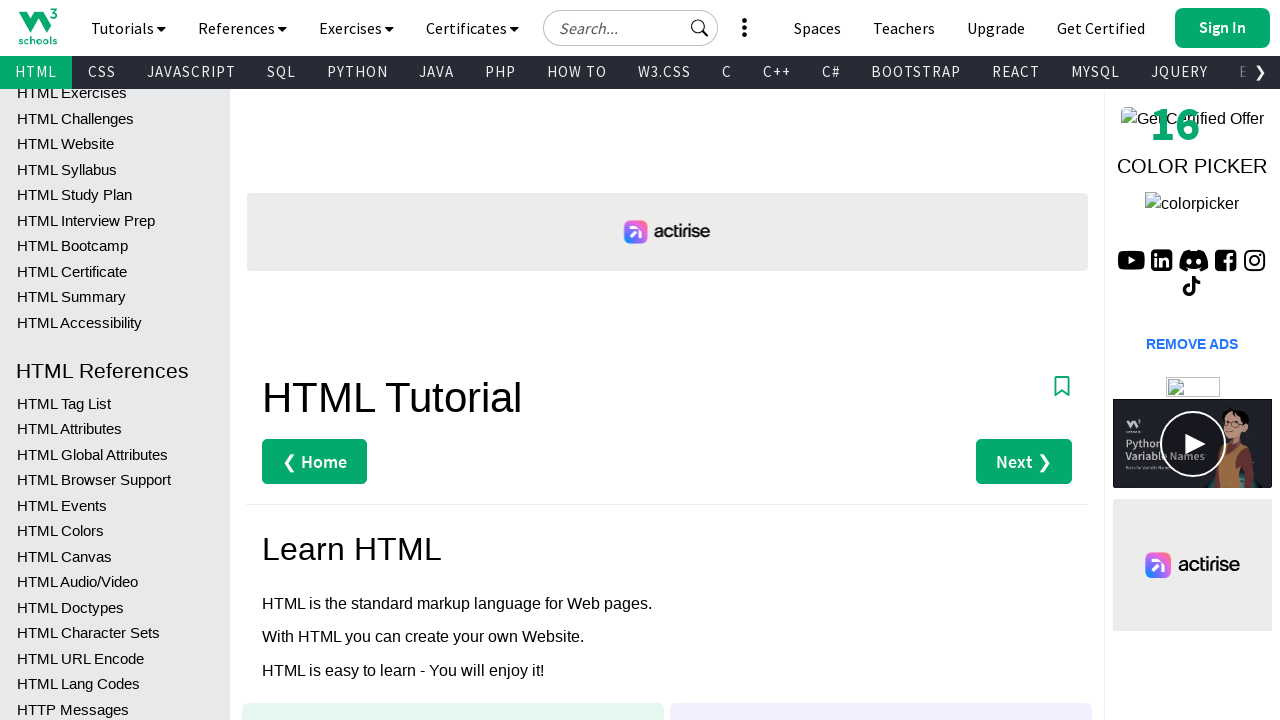